Tests clicking a khaki button that triggers a prompt dialog, enters a number, and accepts it

Starting URL: https://kristinek.github.io/site/examples/alerts_popups

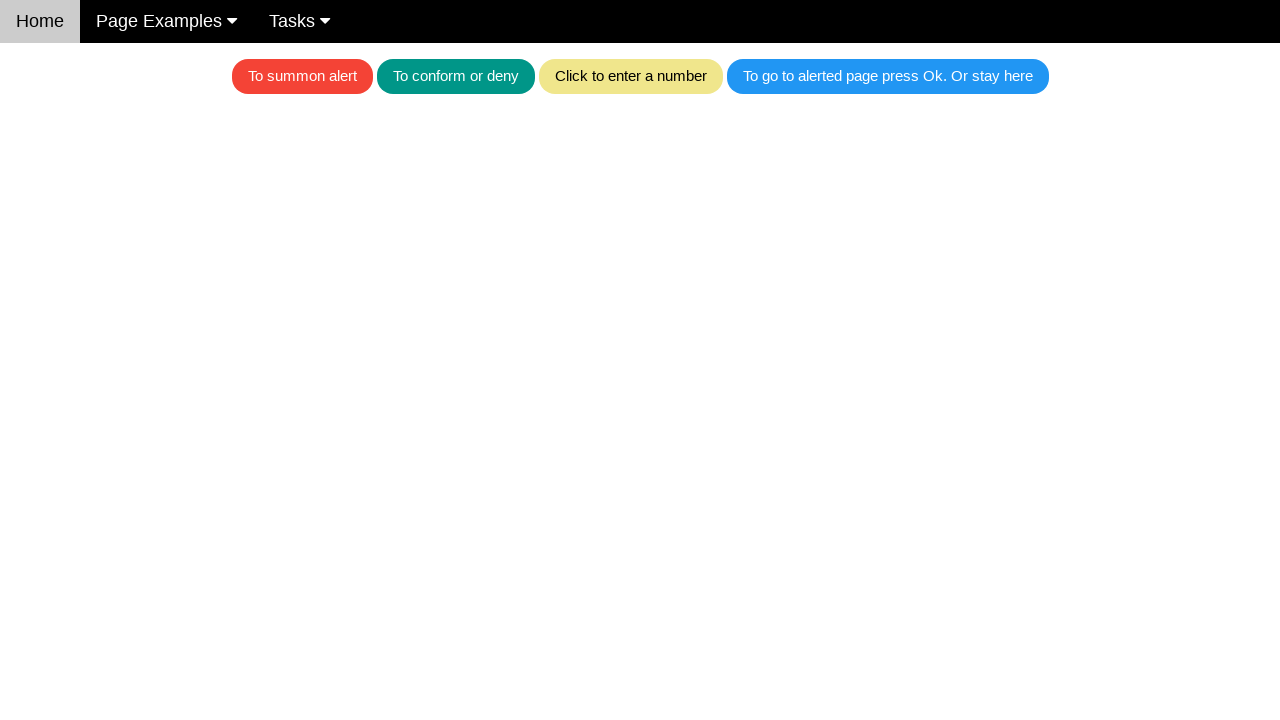

Set up dialog handler to accept prompt with text '25'
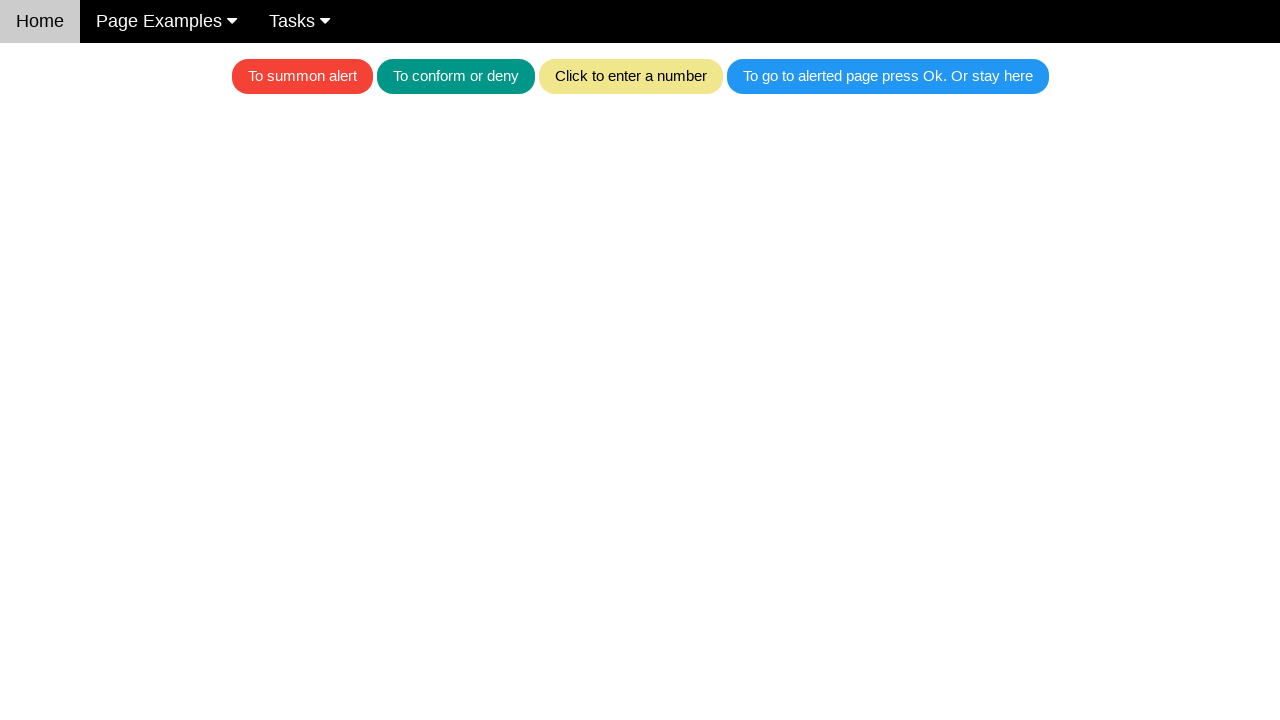

Clicked khaki button to trigger prompt dialog at (630, 76) on .w3-khaki
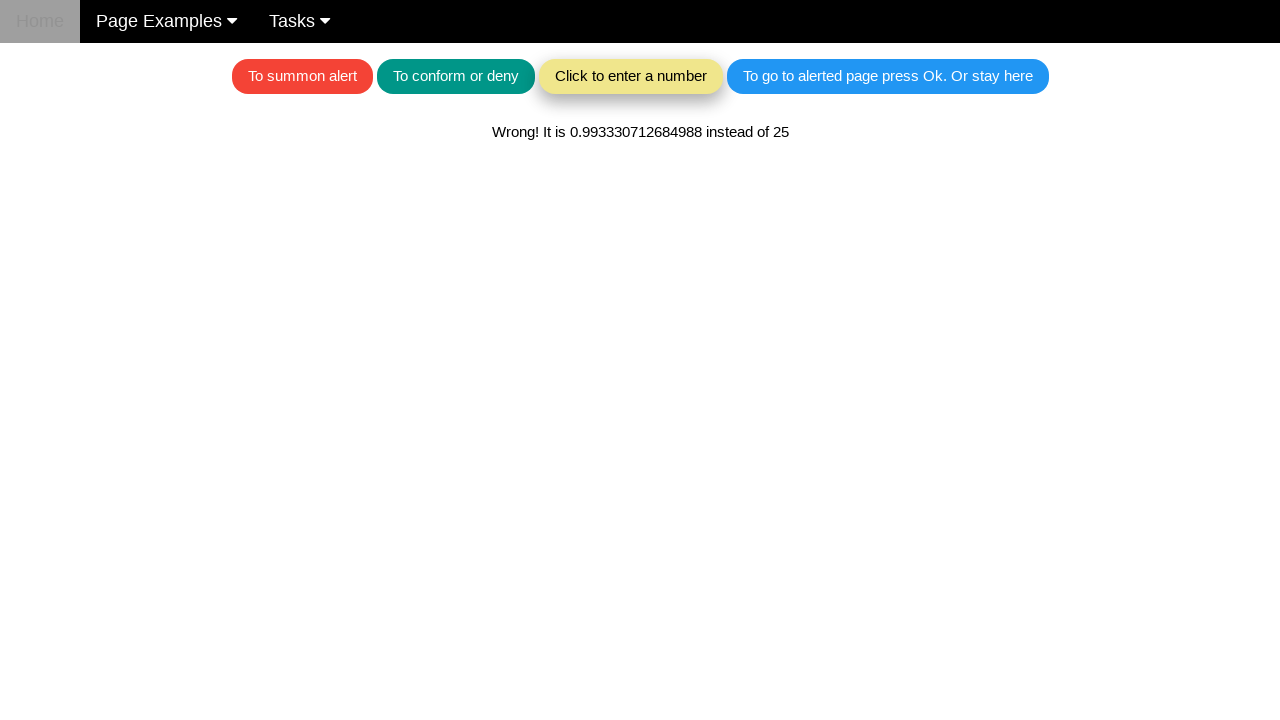

Prompt dialog accepted and result text updated
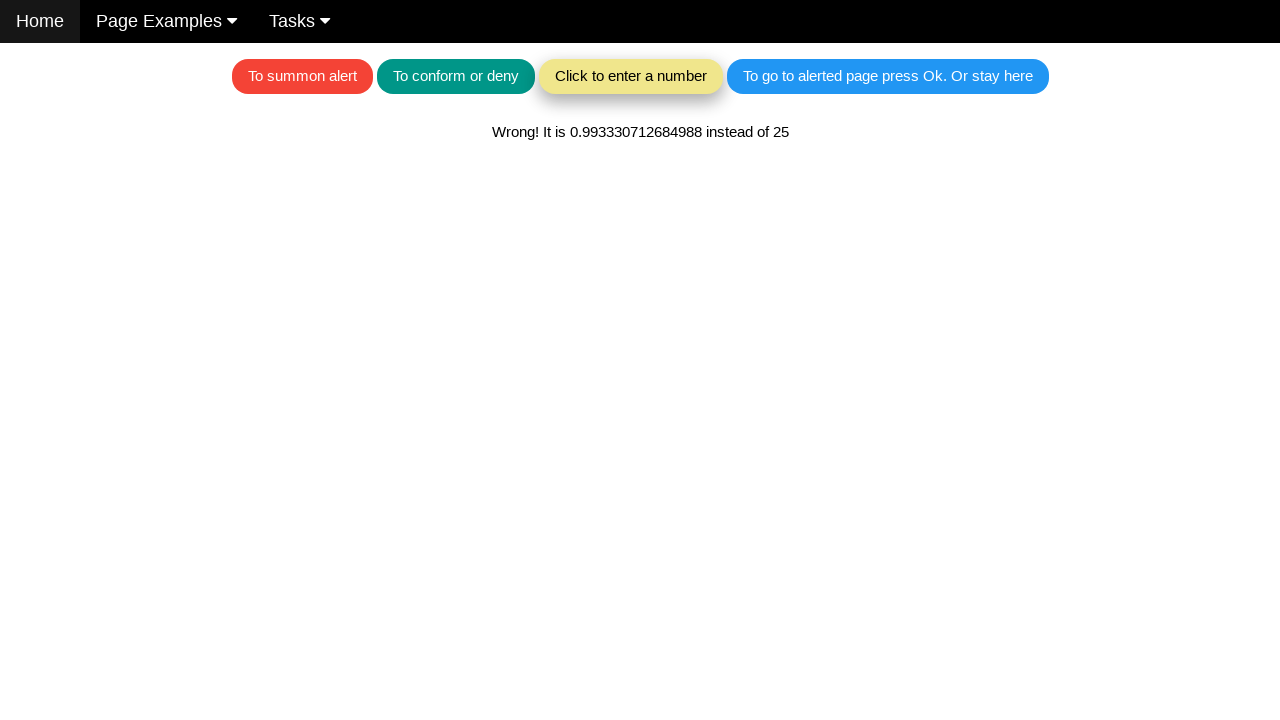

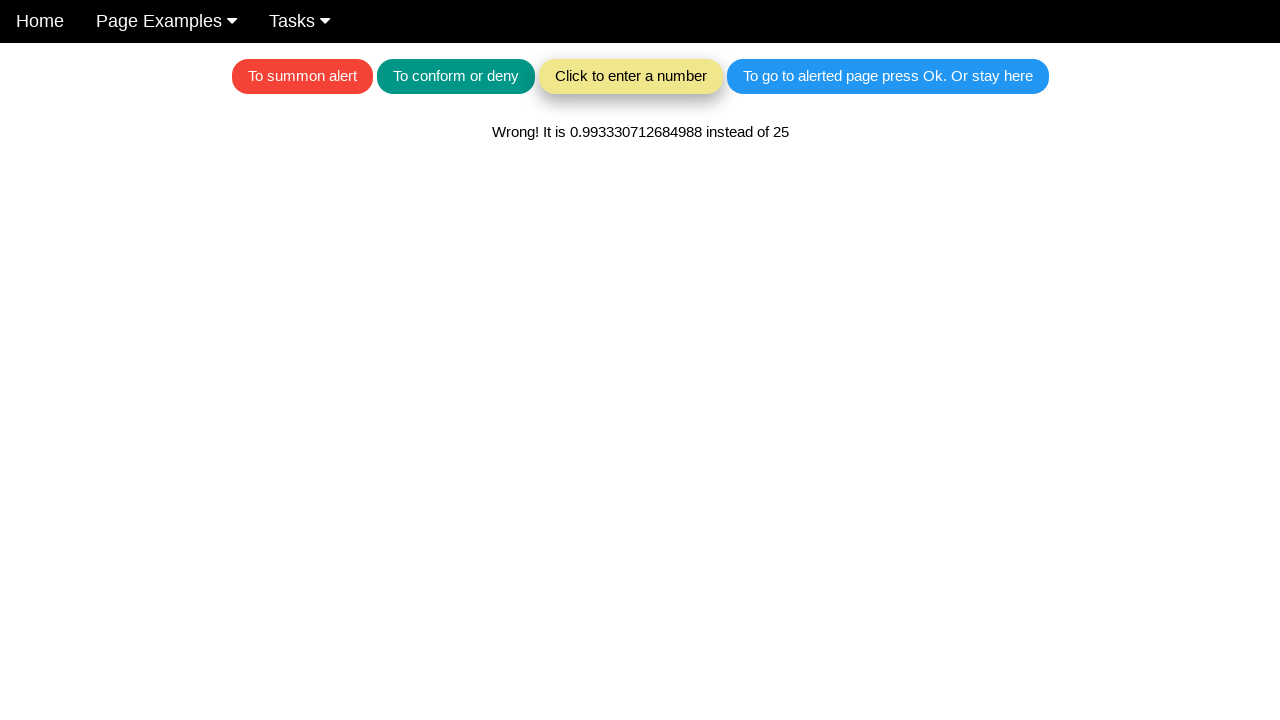